Navigates to a demo text box page and verifies that input elements are present on the page by locating all input fields

Starting URL: https://demoqa.com/text-box/

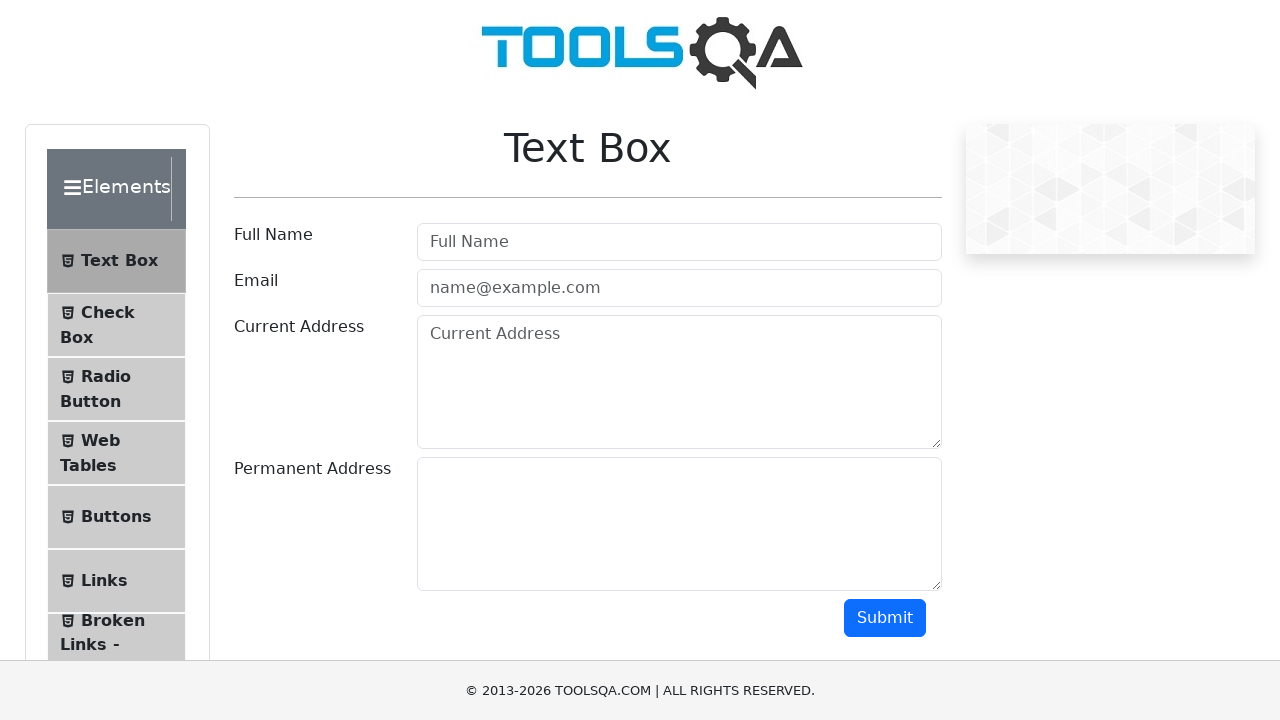

Navigated to DemoQA text box page
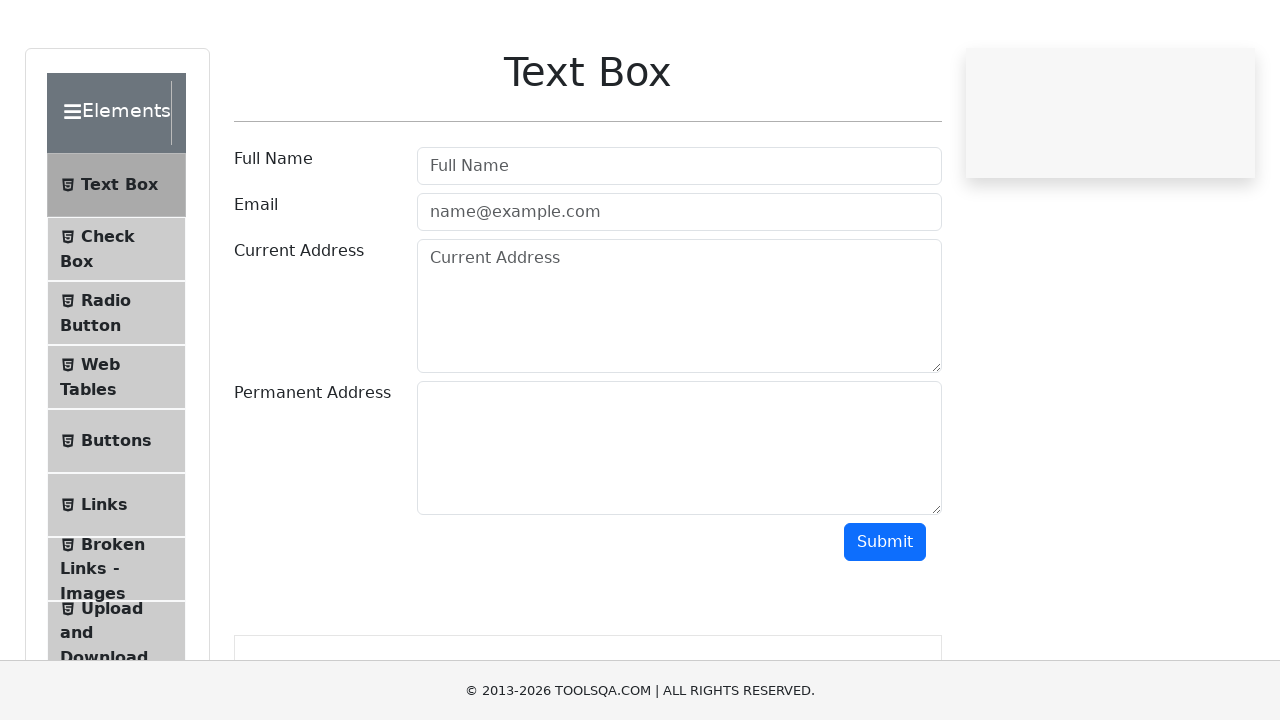

Input elements loaded on the page
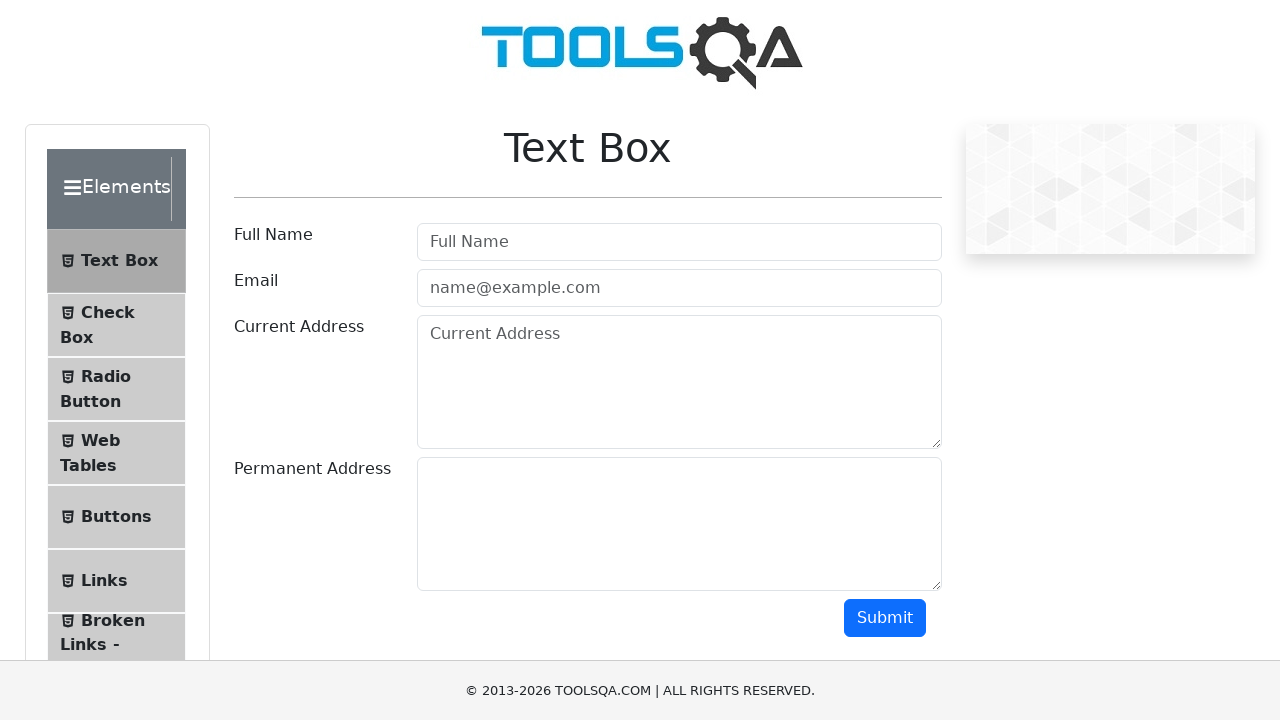

Located all input elements on the page
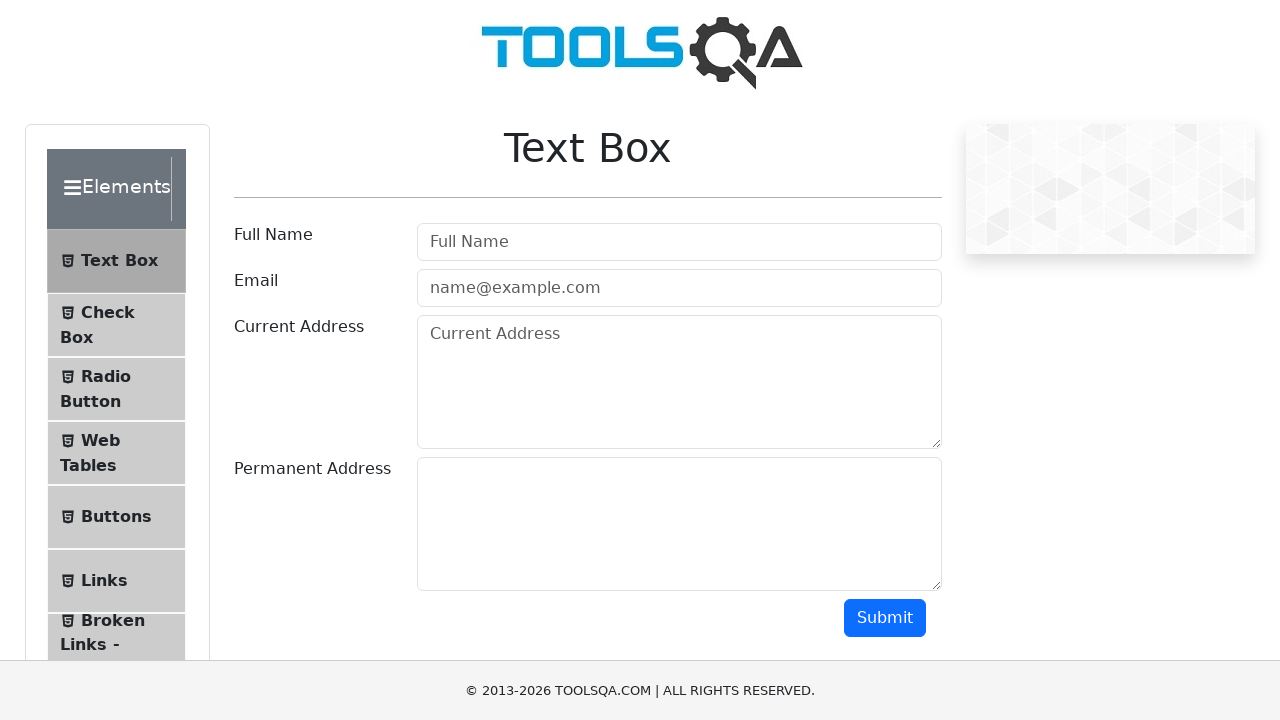

Verified that 2 input elements are present on the page
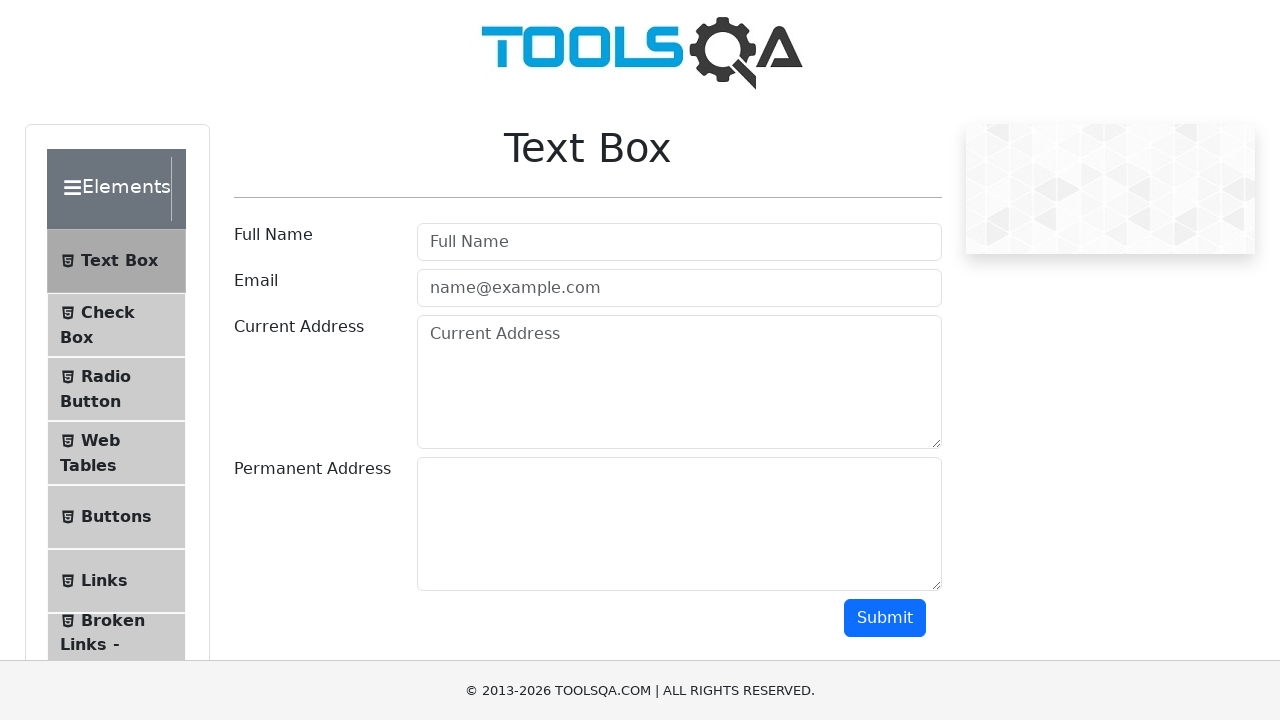

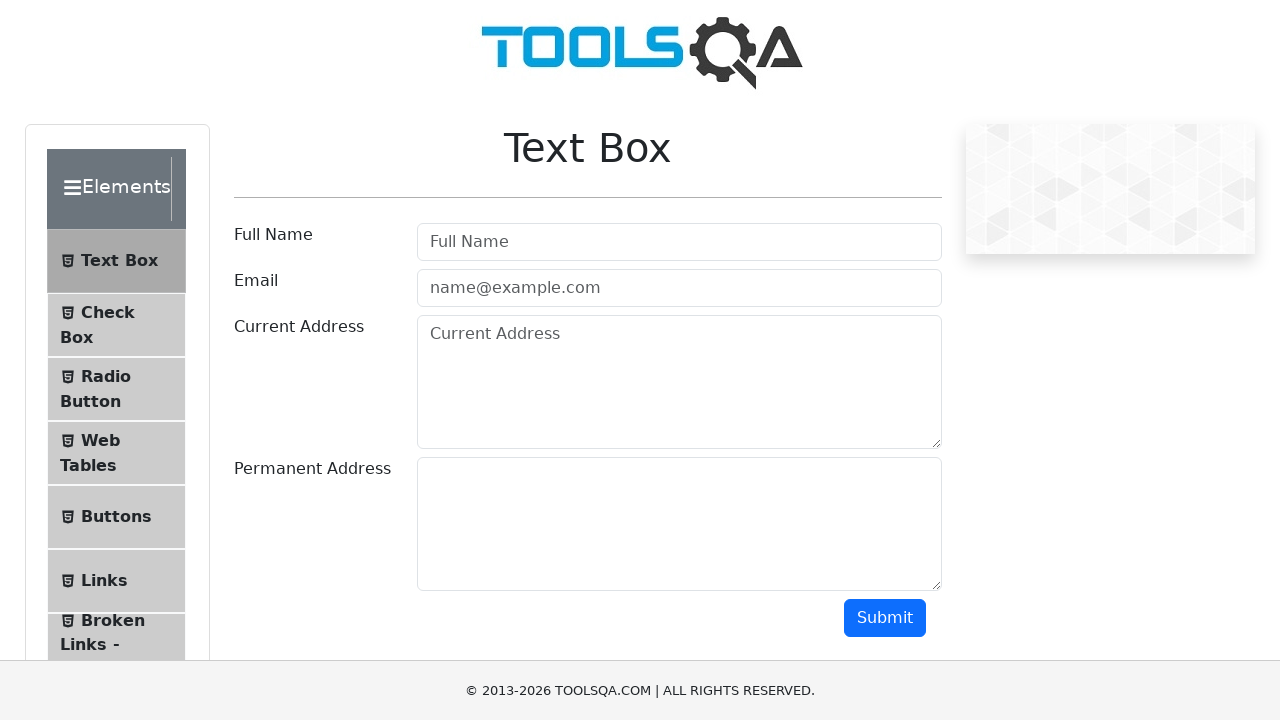